Tests the contact form submission by navigating to the contact page, filling in forename, email, and message fields, submitting the form, and verifying the success message appears.

Starting URL: https://jupiter.cloud.planittesting.com/

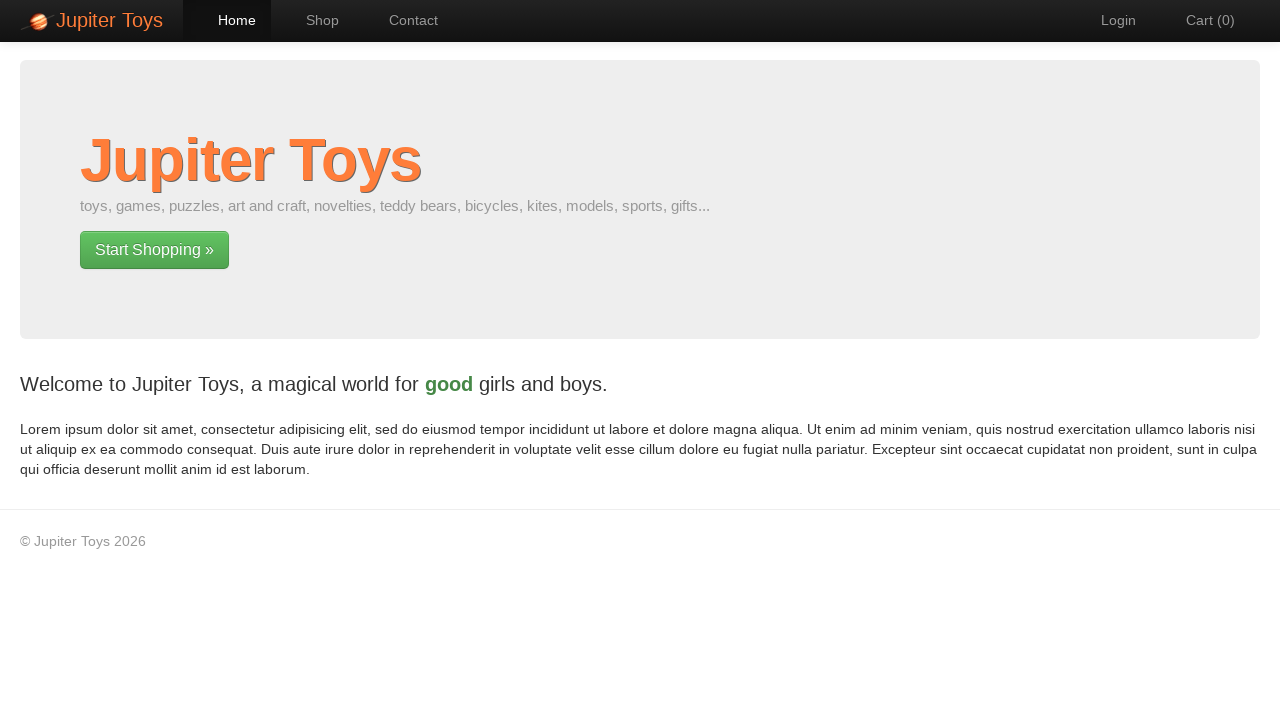

Clicked on Contact navigation item at (404, 20) on #nav-contact
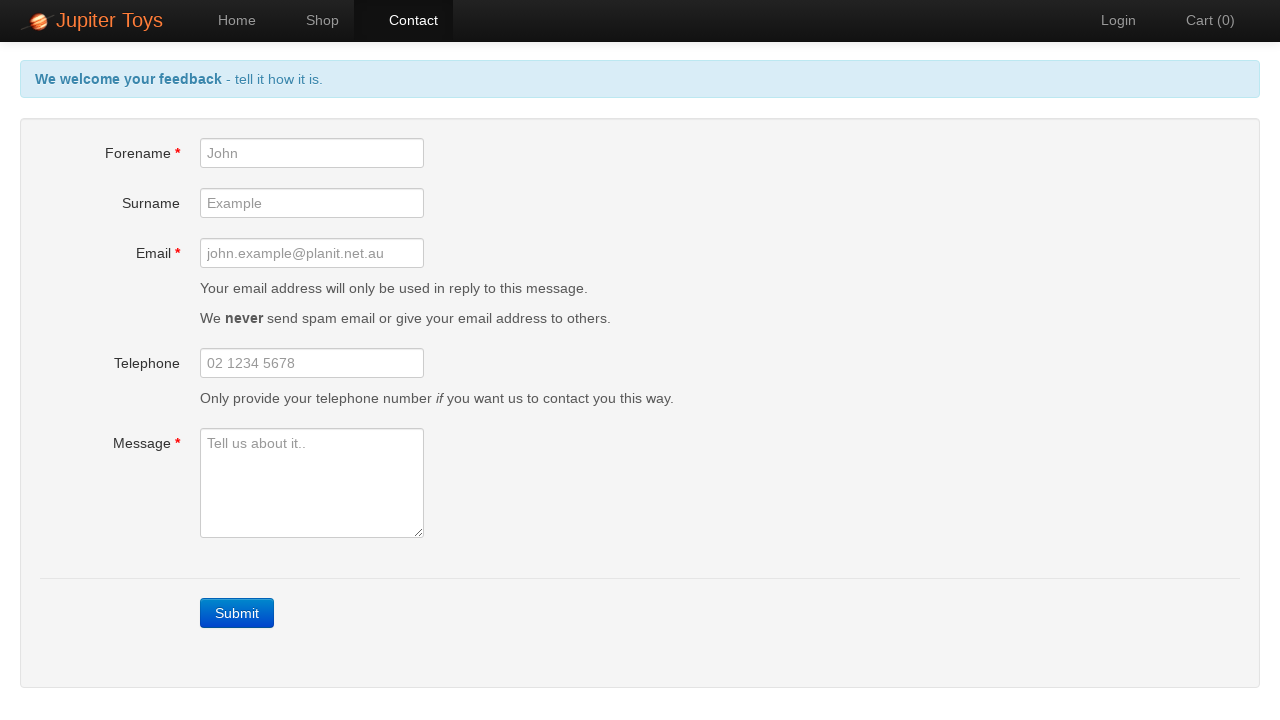

Filled forename field with 'testForname' on #forename
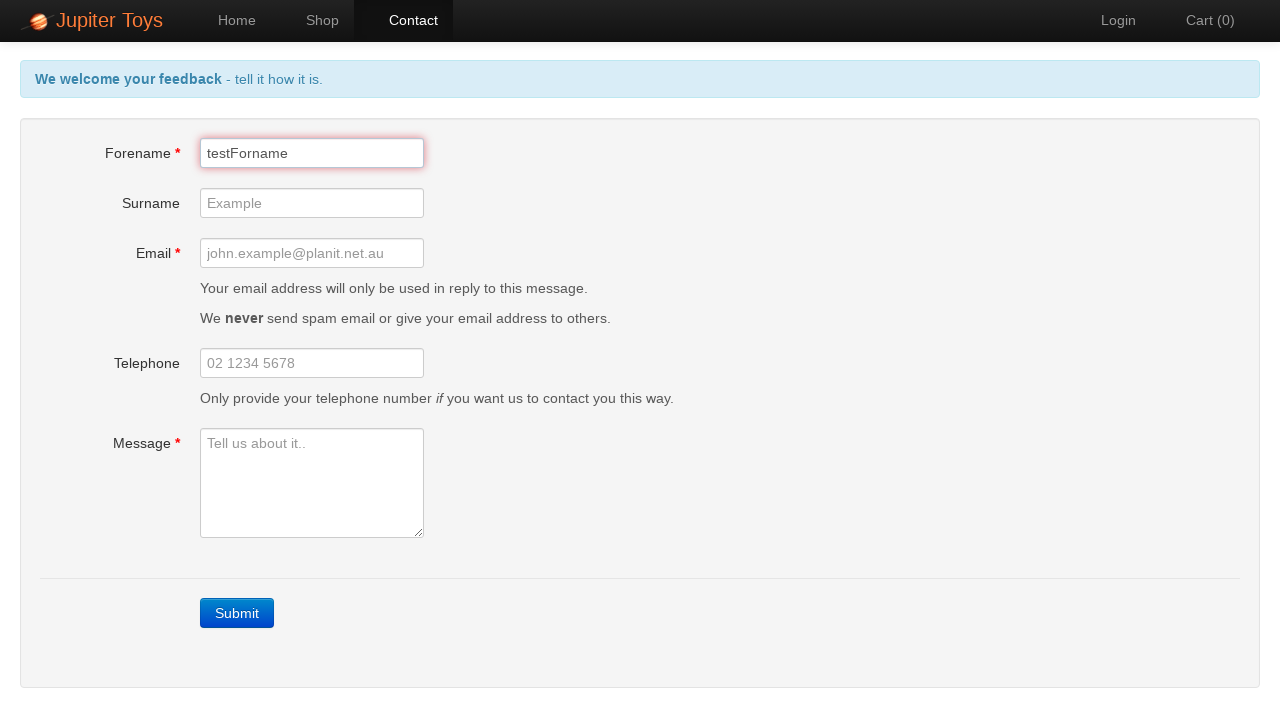

Filled email field with 'testForname@gmail.com' on #email
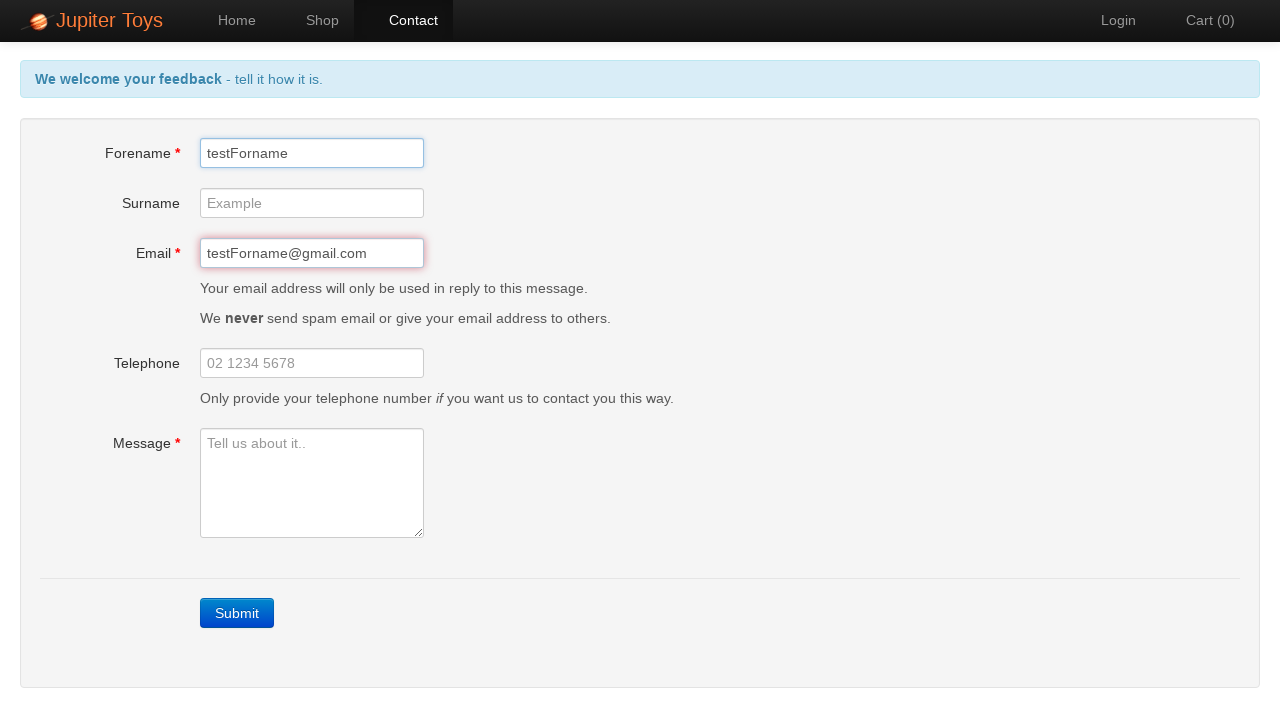

Filled message field with 'Hello World' on #message
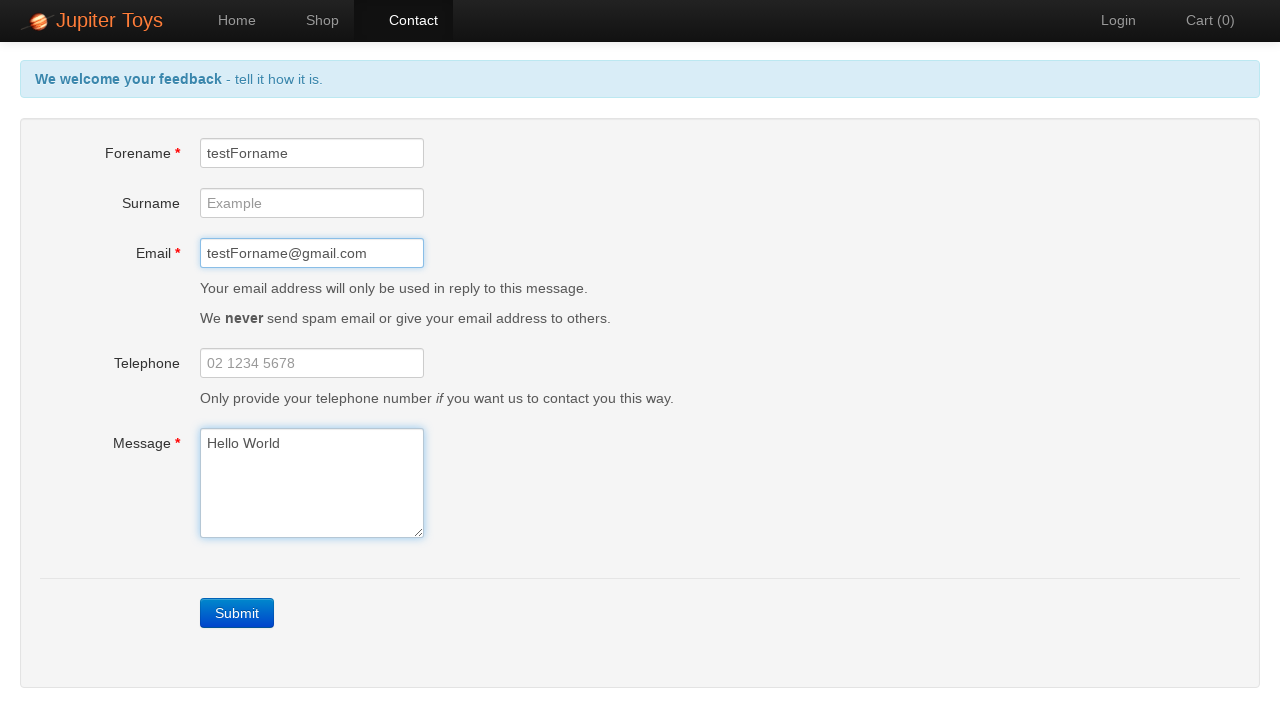

Clicked Submit button at (237, 613) on a:has-text('Submit')
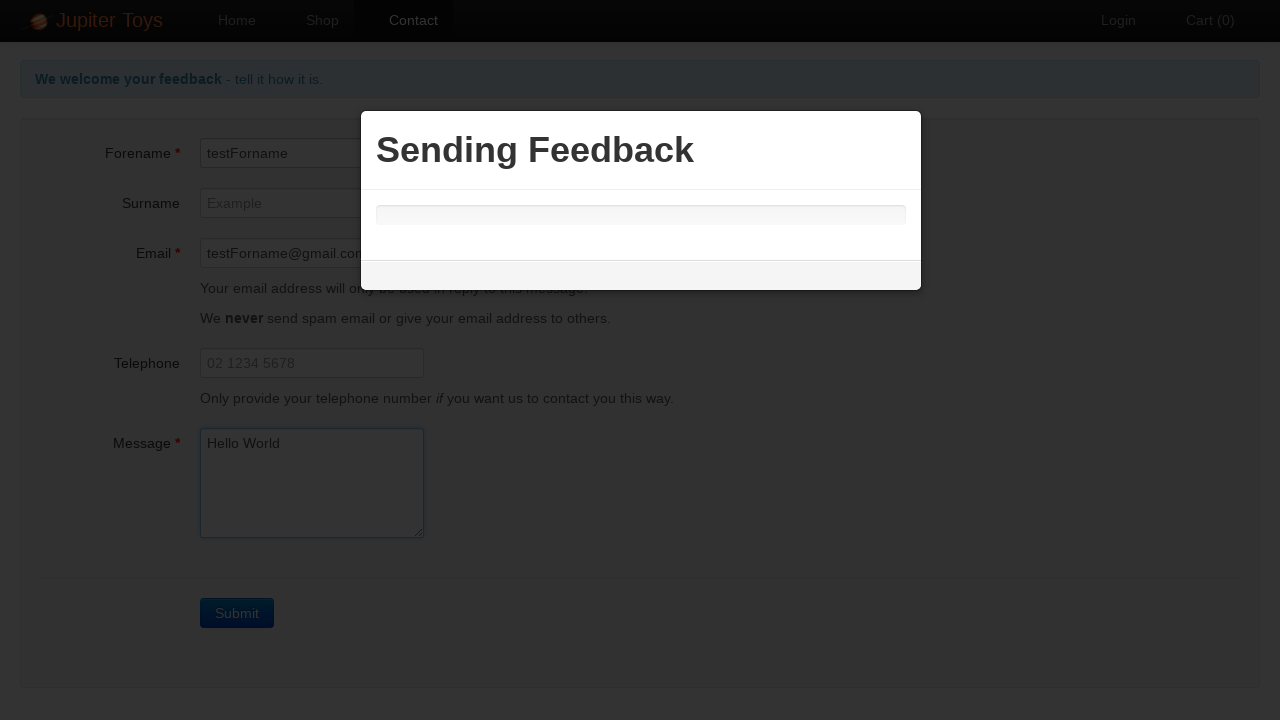

Success message appeared - form submission verified
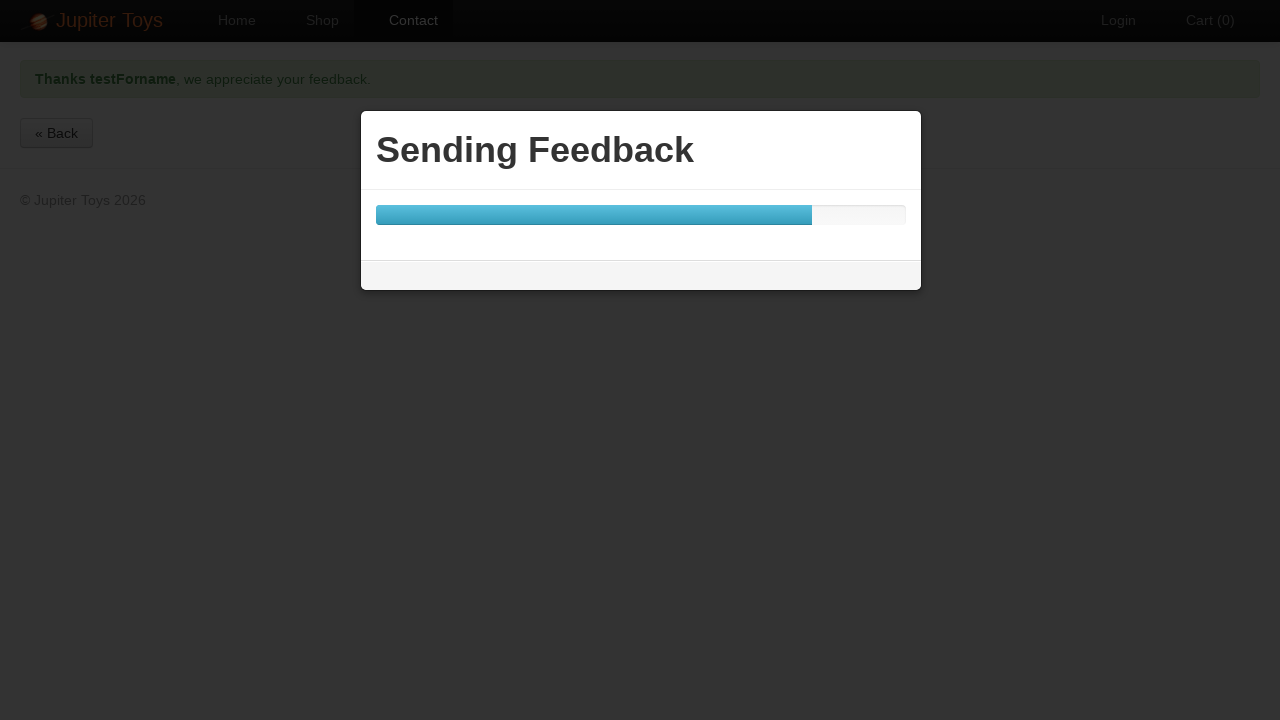

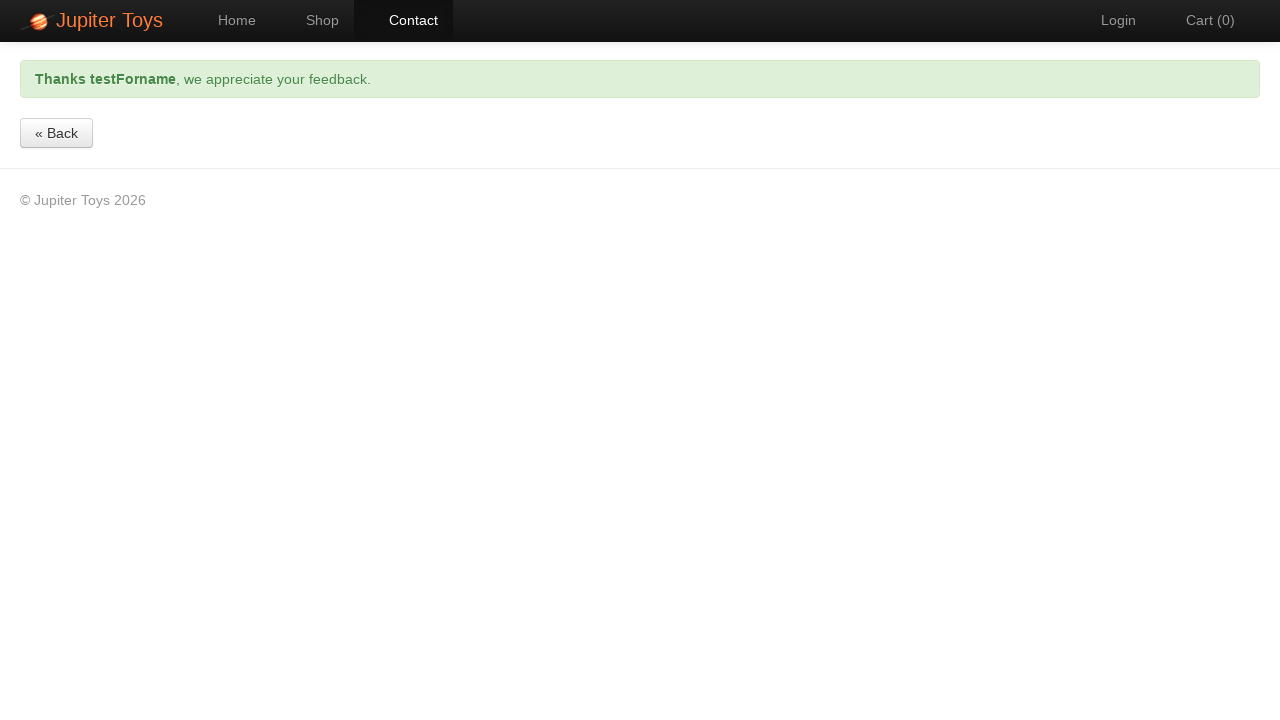